Tests that clicking the Log in link navigates to the login page

Starting URL: https://cannatrader-frontend.vercel.app/home

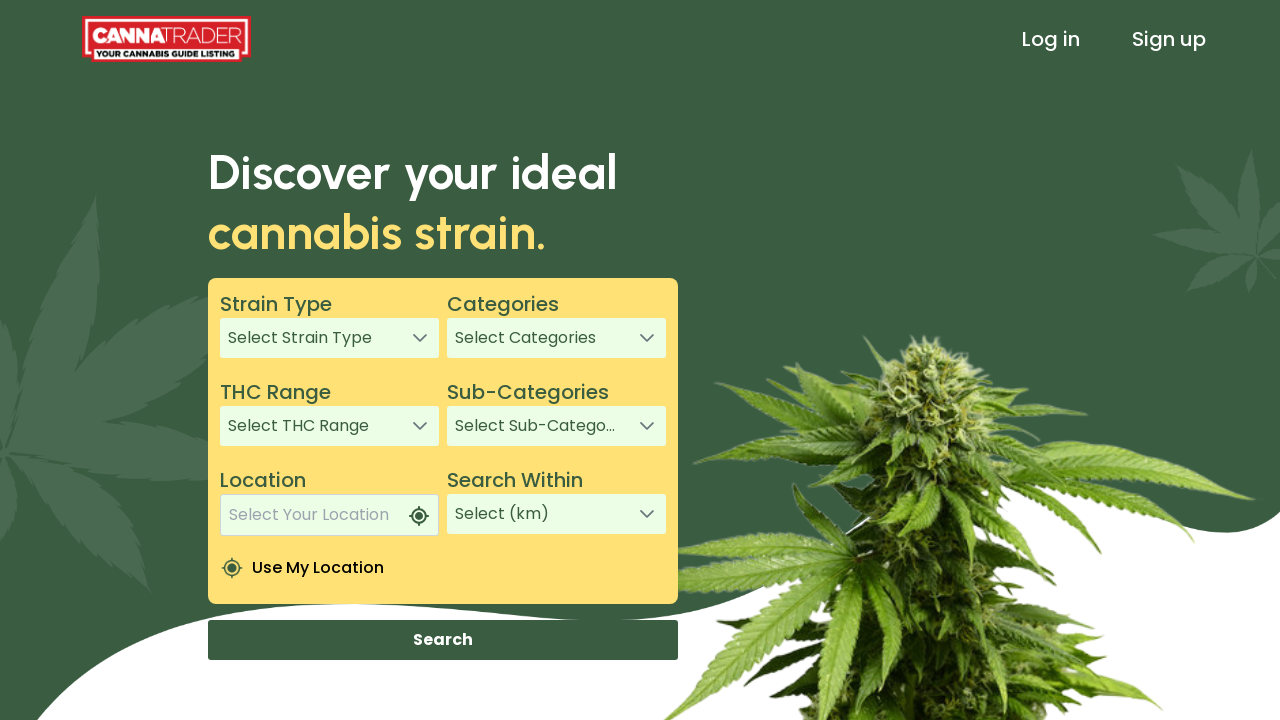

Navigated to home page
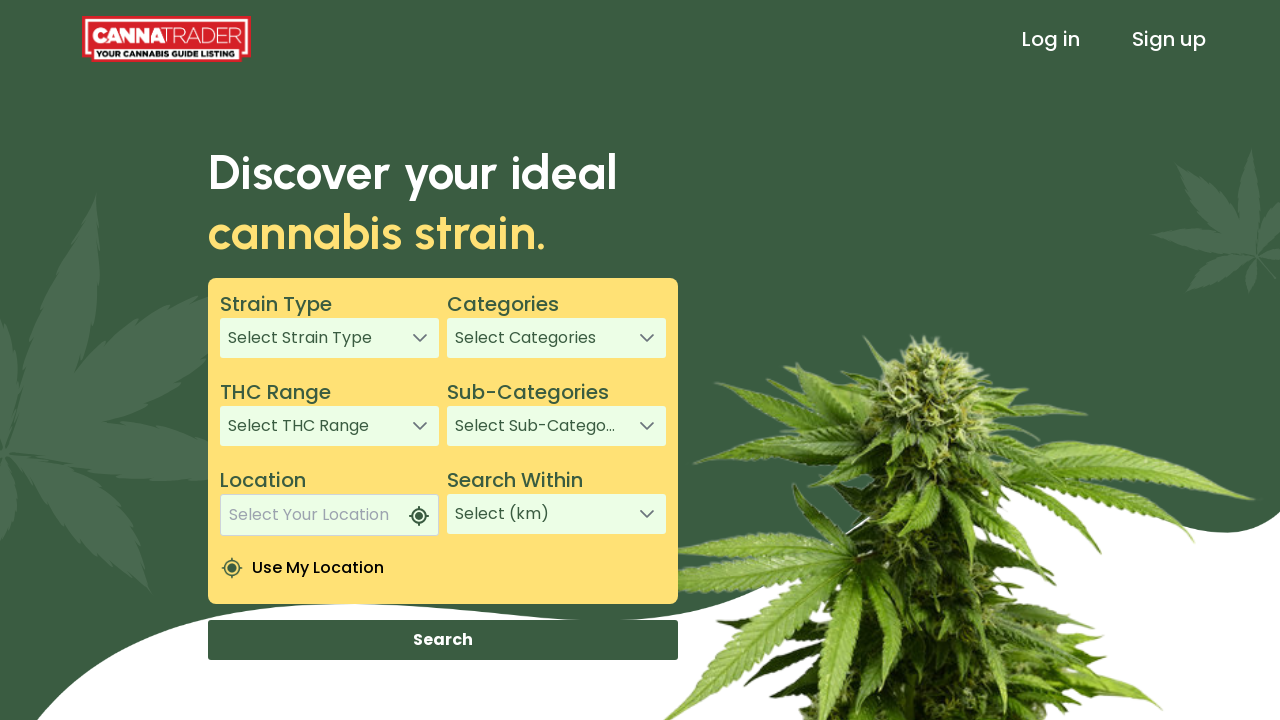

Clicked the Log in link at (1051, 39) on text=Log in
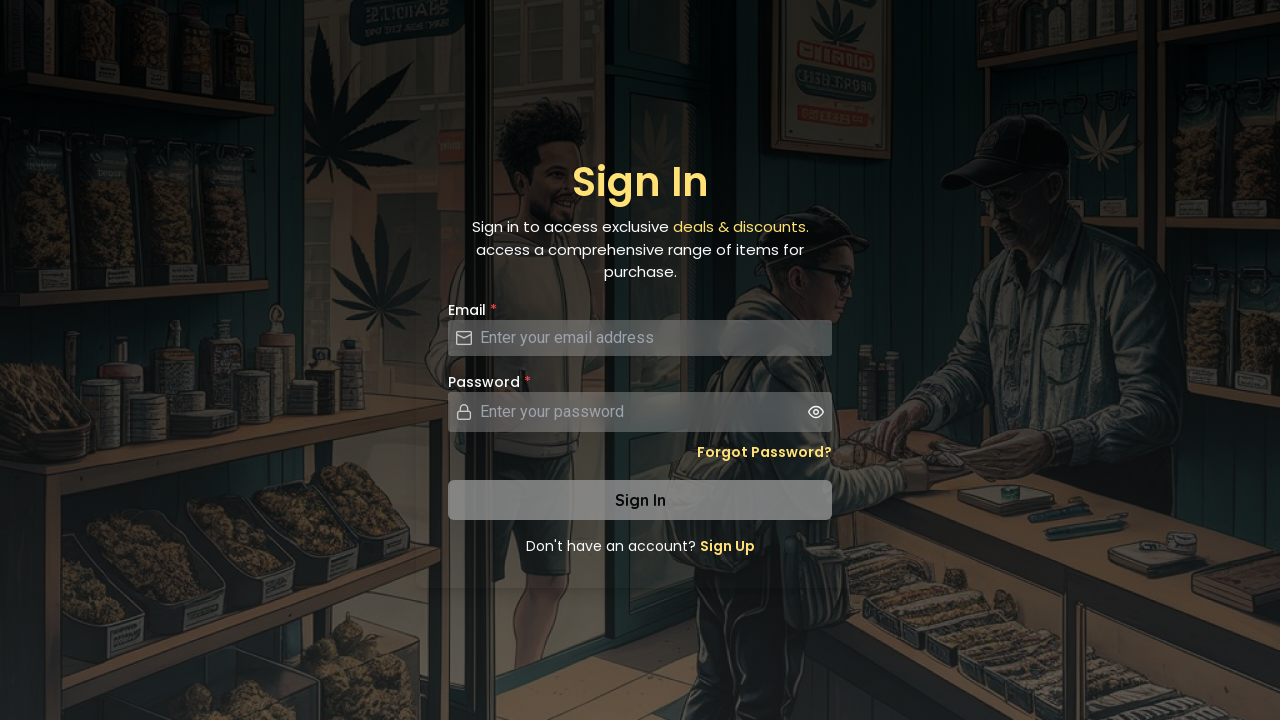

Successfully navigated to login page
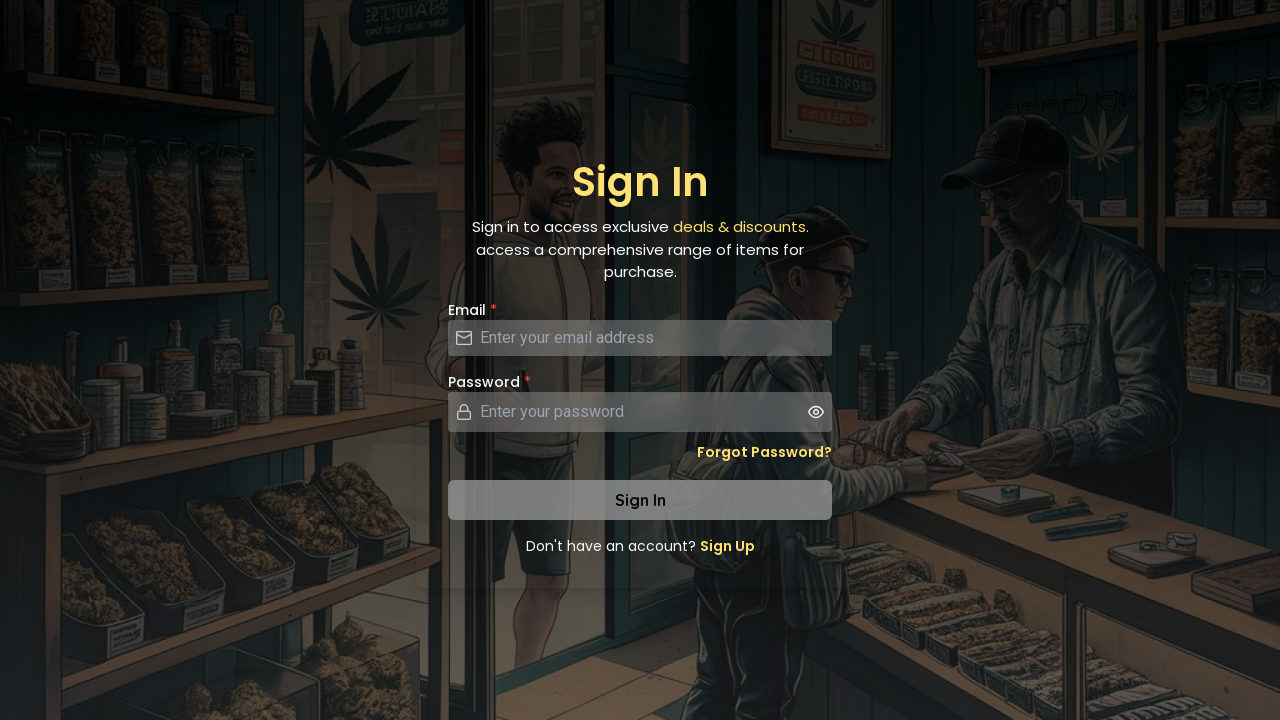

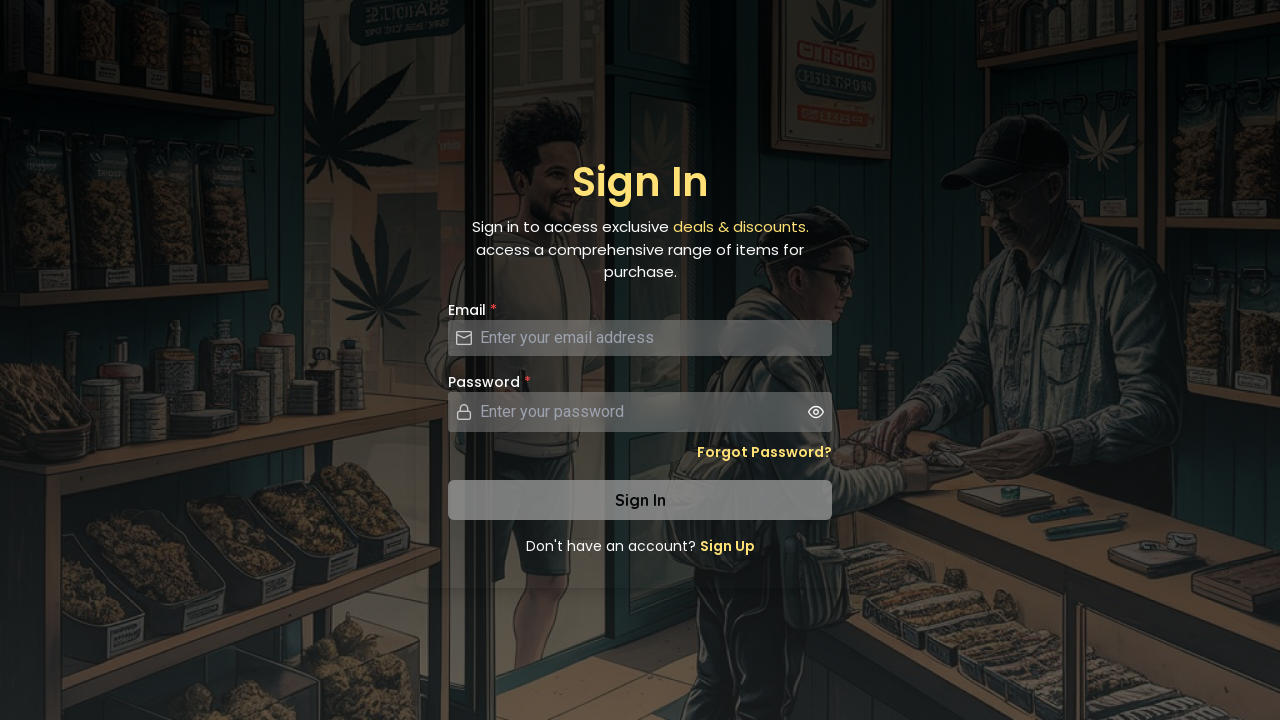